Tests the JPL Space image gallery by clicking the full image button to display the featured Mars image in a lightbox/modal view.

Starting URL: https://data-class-jpl-space.s3.amazonaws.com/JPL_Space/index.html

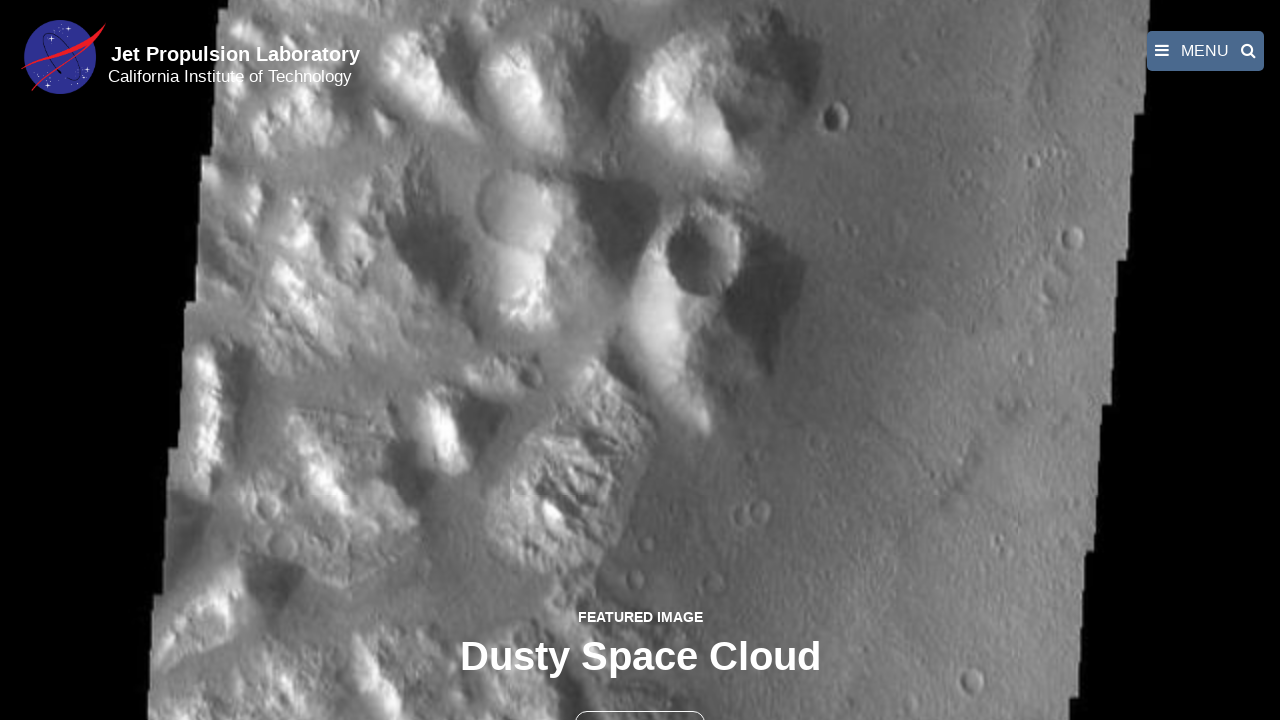

Navigated to JPL Space image gallery
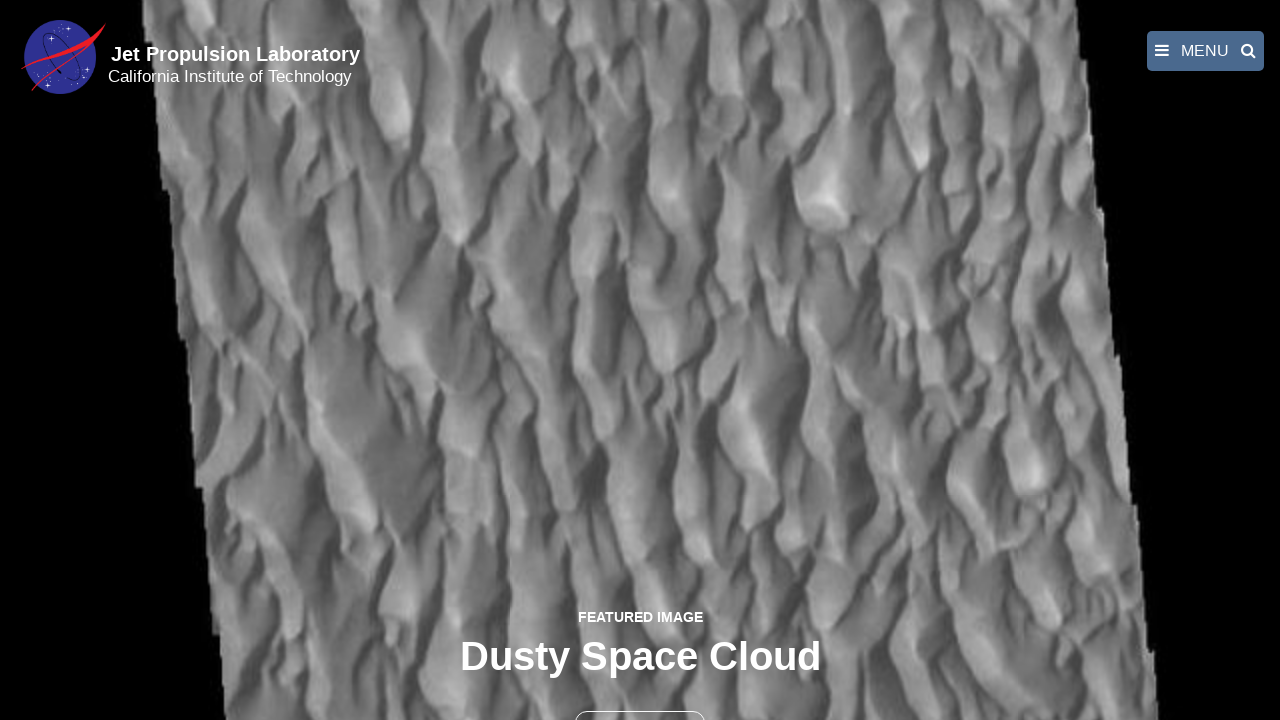

Clicked the full image button to display featured Mars image at (640, 699) on button >> nth=1
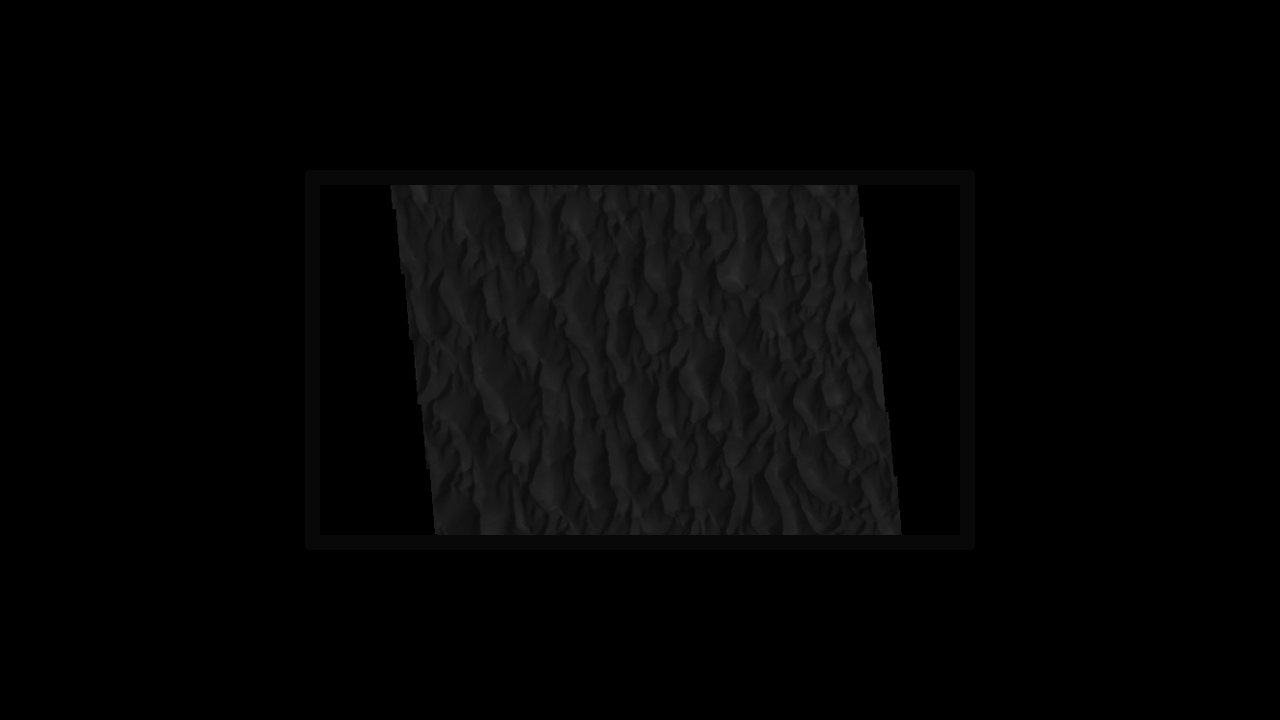

Featured Mars image loaded in lightbox modal view
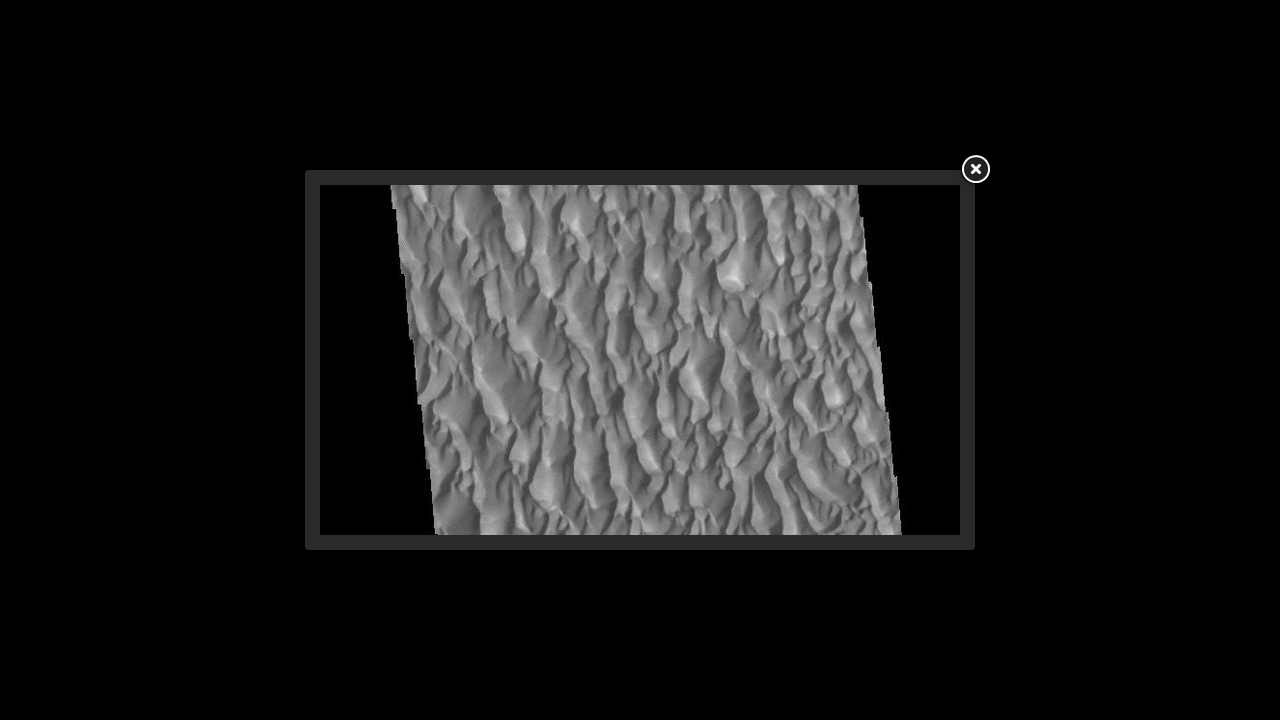

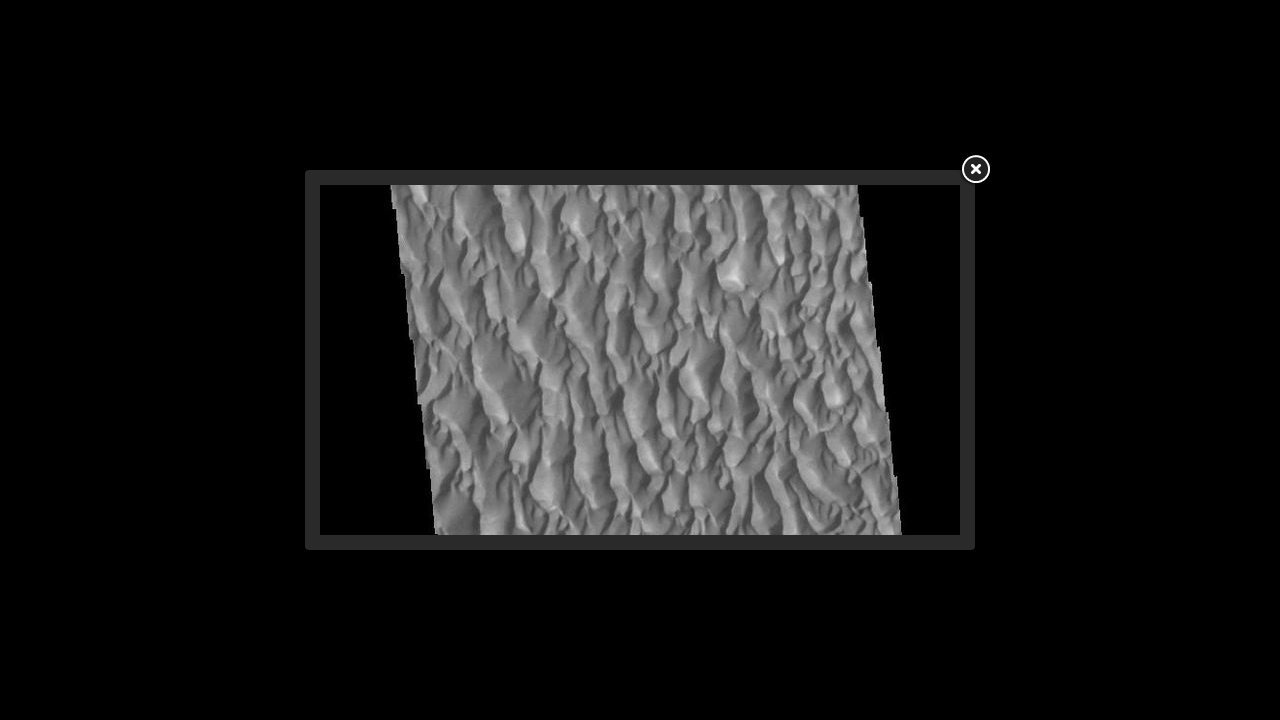